Navigates to the GUVI website and verifies the page loads successfully by checking for page content.

Starting URL: https://www.guvi.in

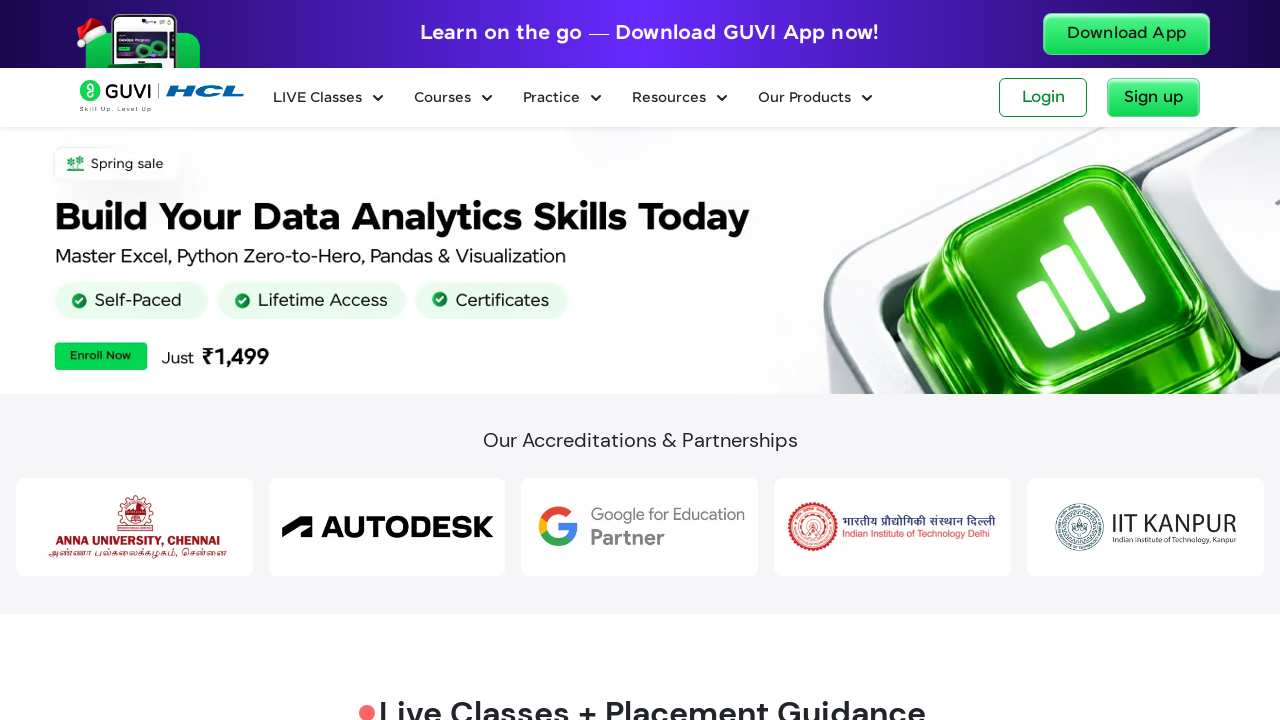

Page reached domcontentloaded state
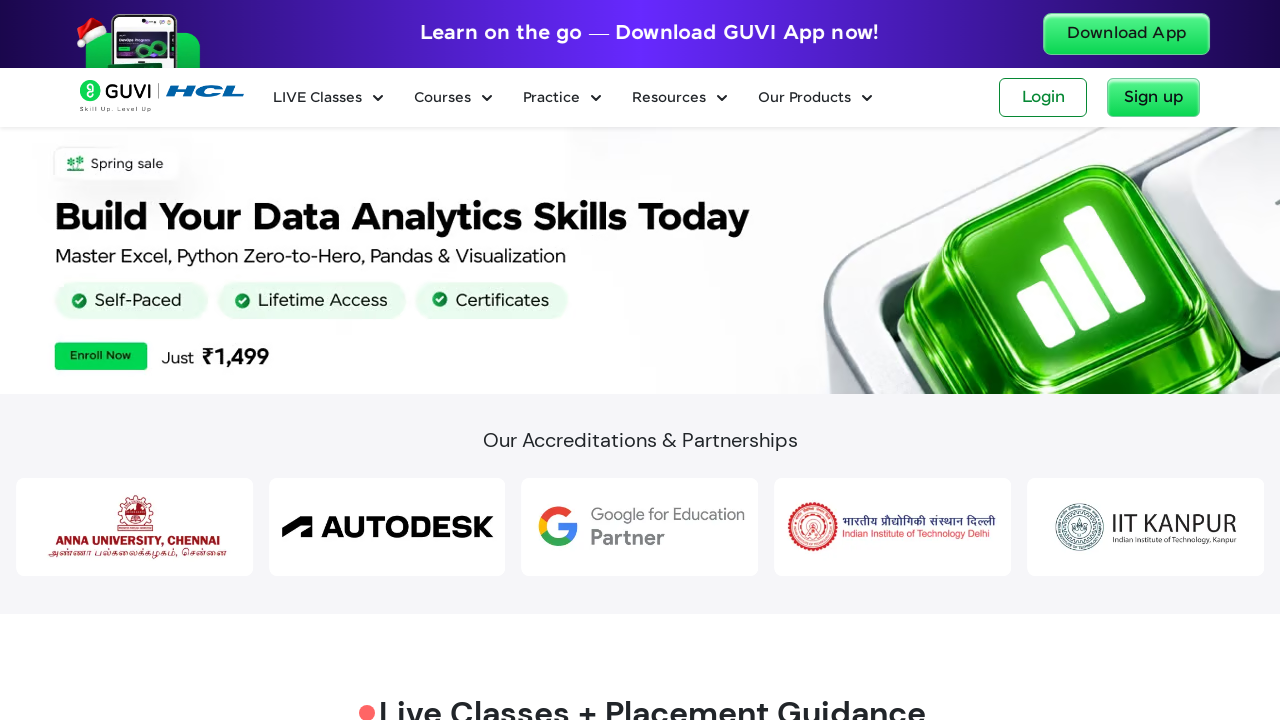

Page title is present, verifying GUVI website loaded successfully
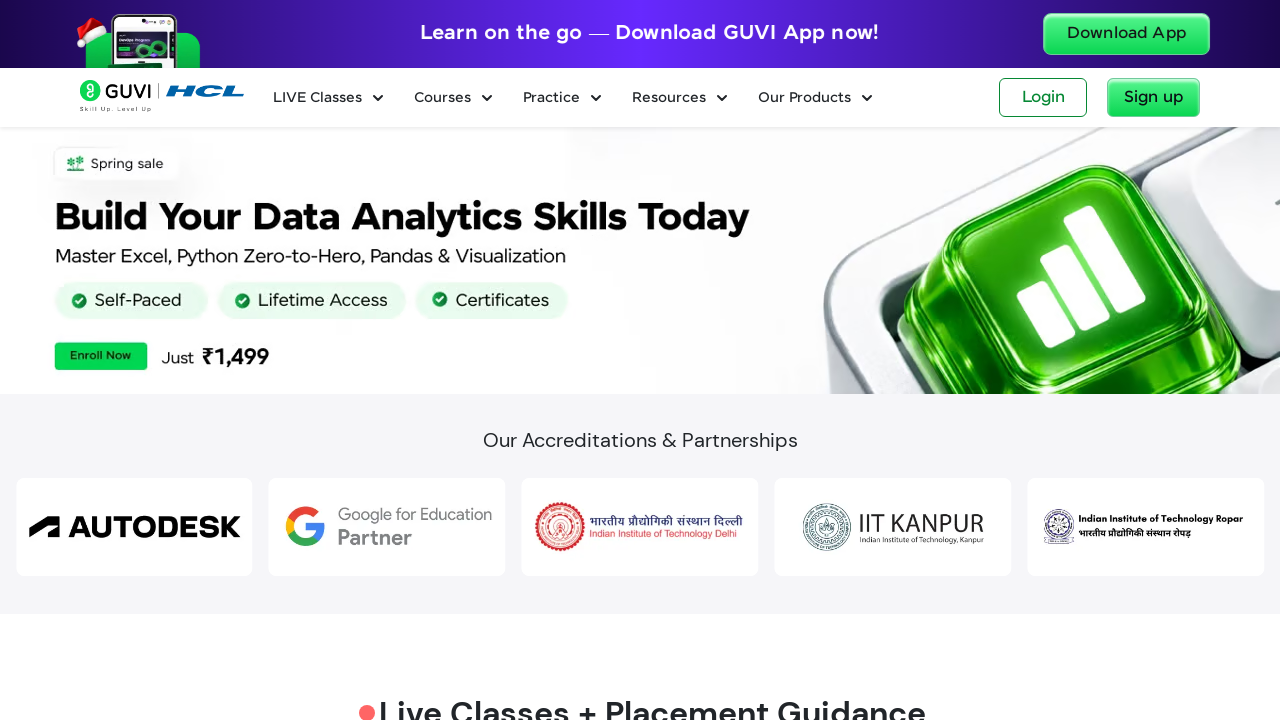

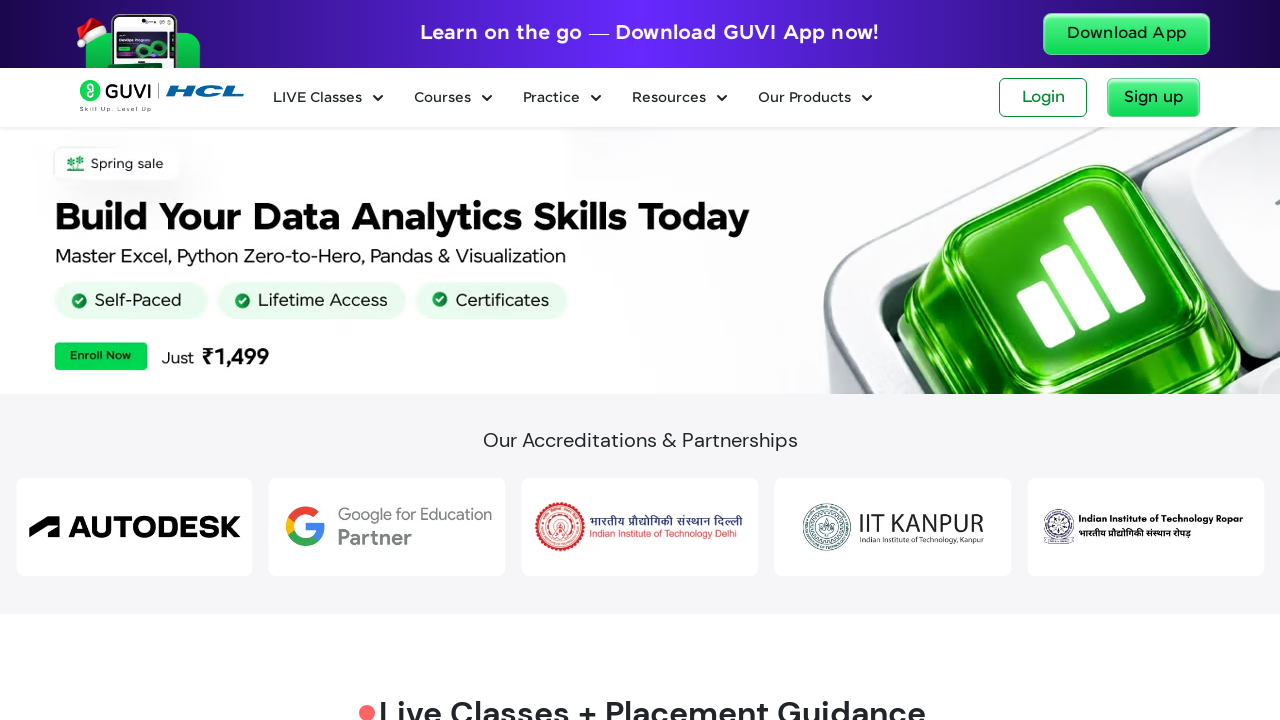